Tests filling and submitting a survey form with various input types including text fields, dropdown selection, radio buttons, checkboxes, and a textarea comment field.

Starting URL: https://survey-form-abraham.netlify.app/

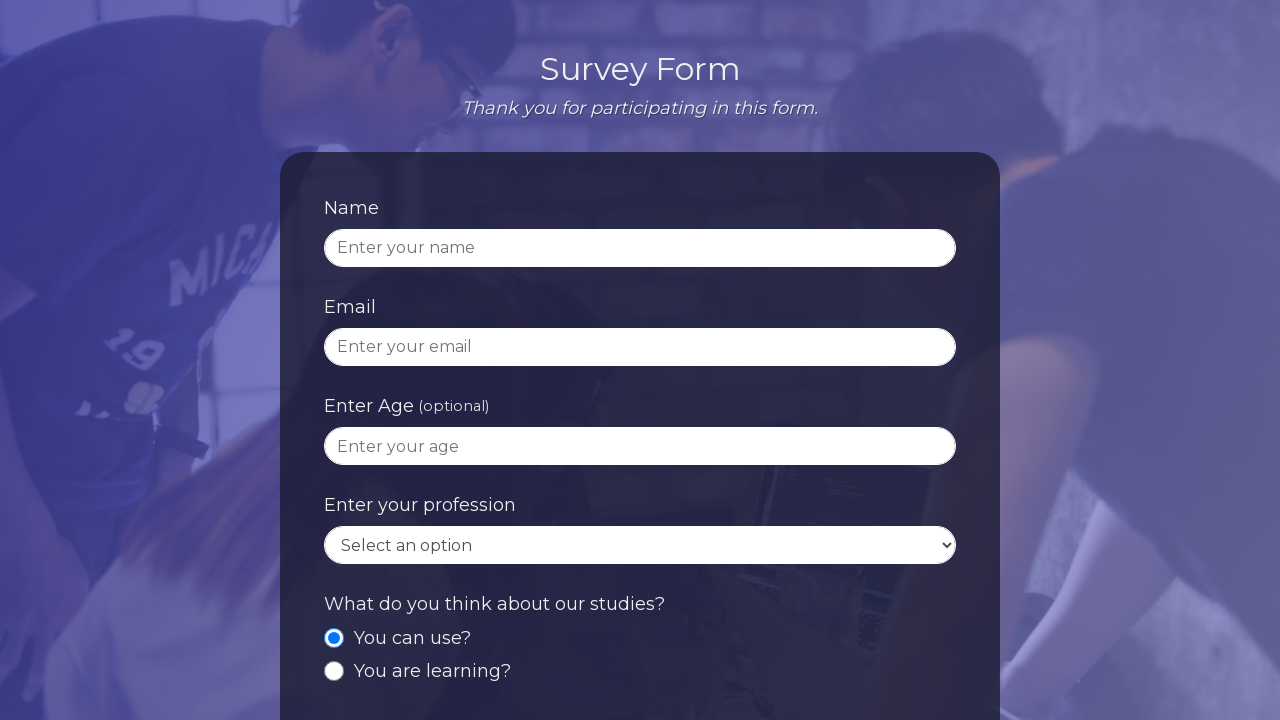

Filled name field with 'Abraham' on internal:attr=[placeholder="Enter your name"i]
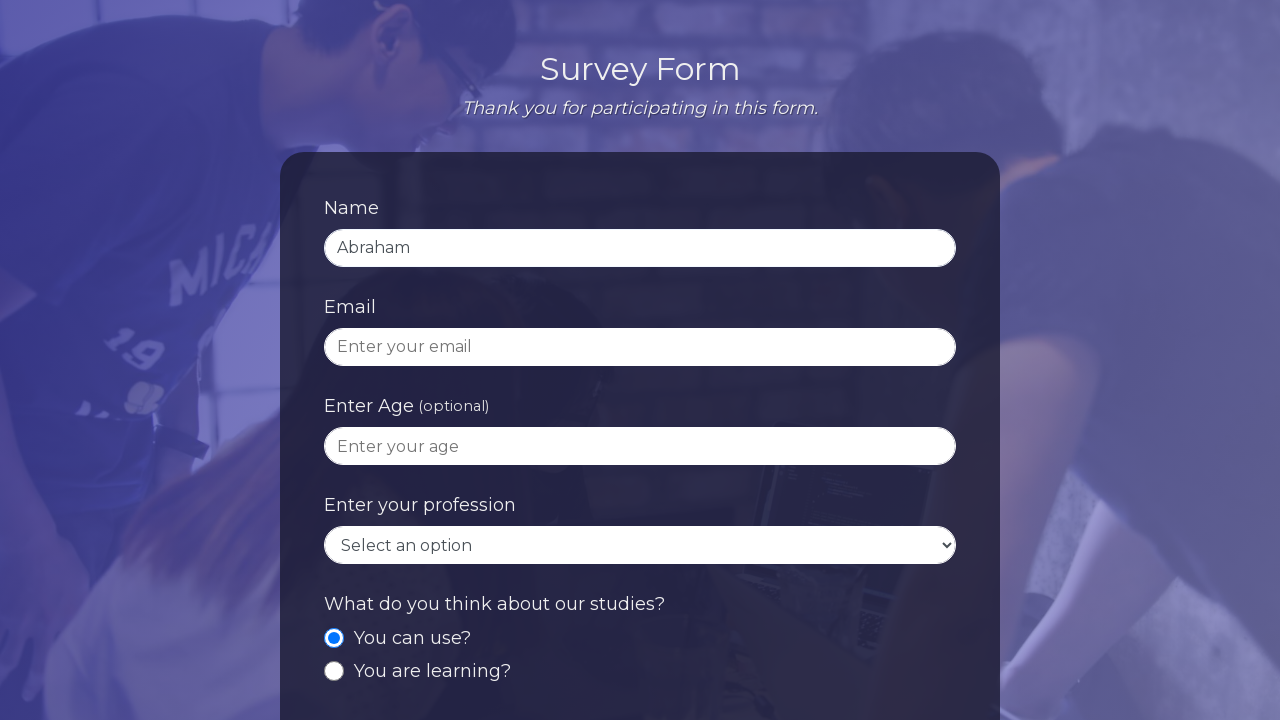

Pressed Tab to move to next field on internal:attr=[placeholder="Enter your name"i]
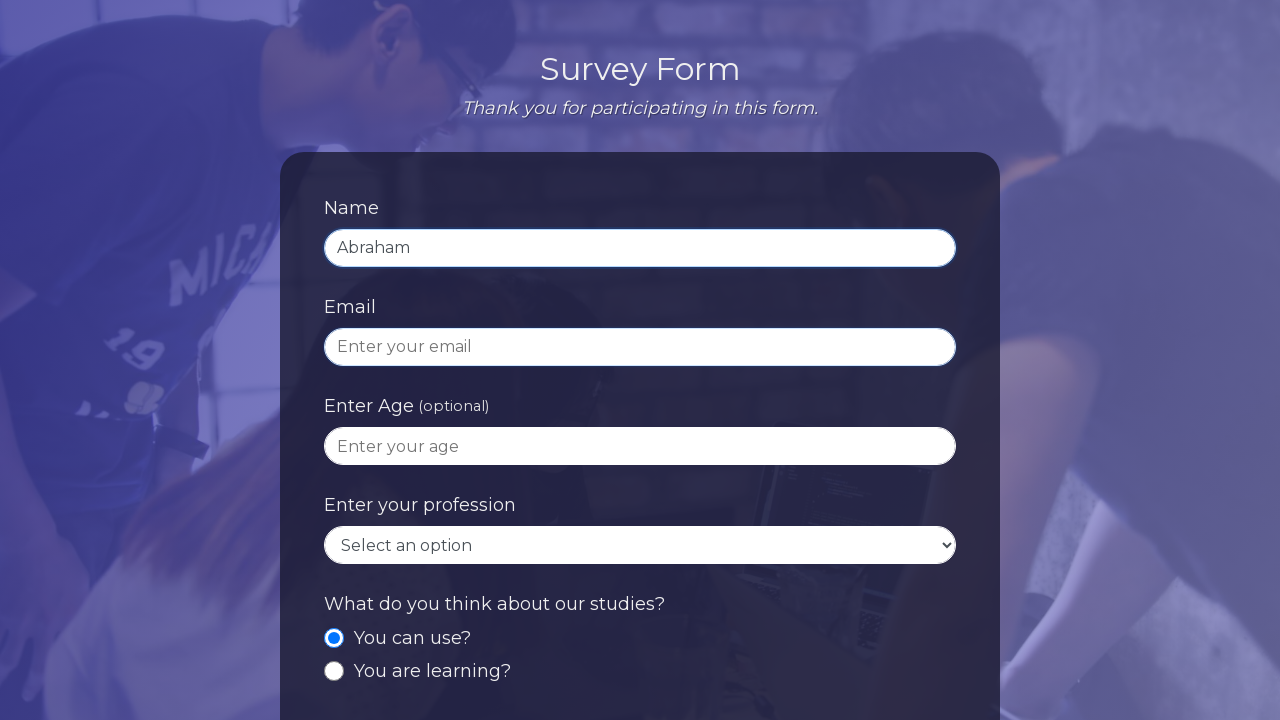

Filled email field with 'abrahamgalue512@gmail.com' on internal:attr=[placeholder="Enter your email"i]
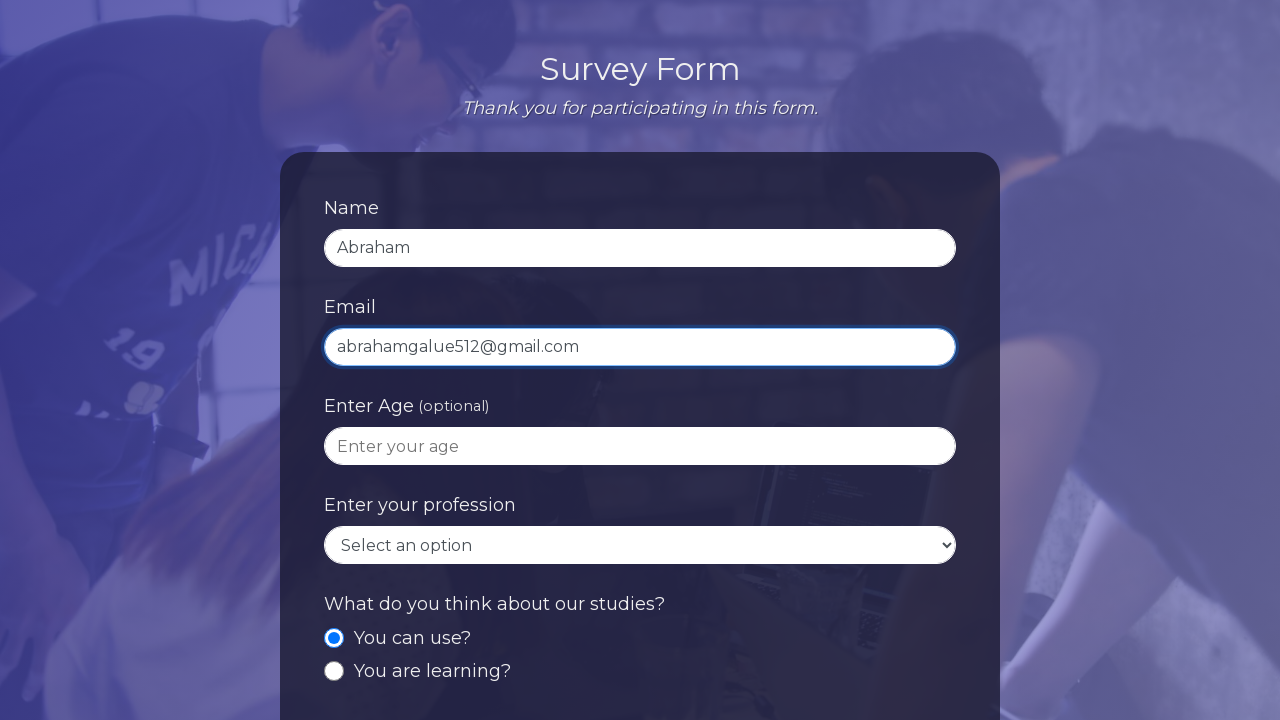

Filled age field with '20' on internal:attr=[placeholder="Enter your age"i]
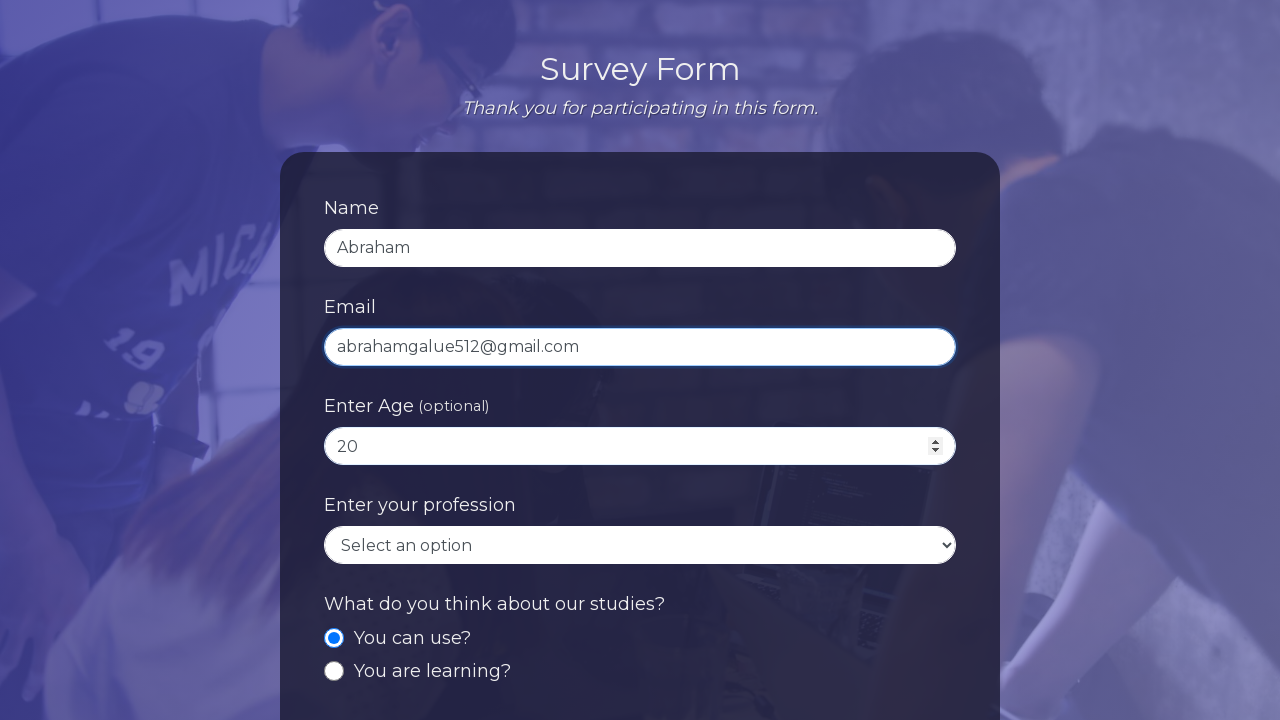

Selected 'student' option from dropdown on #dropdown
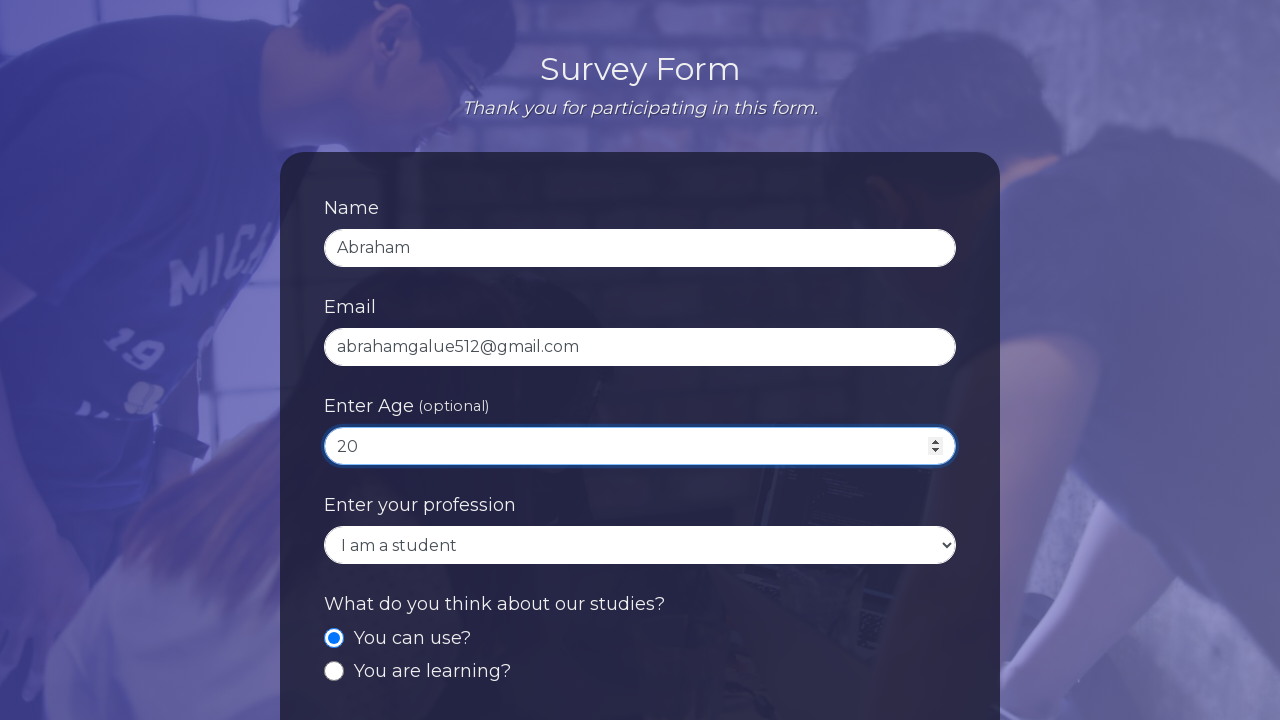

Checked 'You are learning?' radio button at (334, 671) on internal:label="You are learning?"i
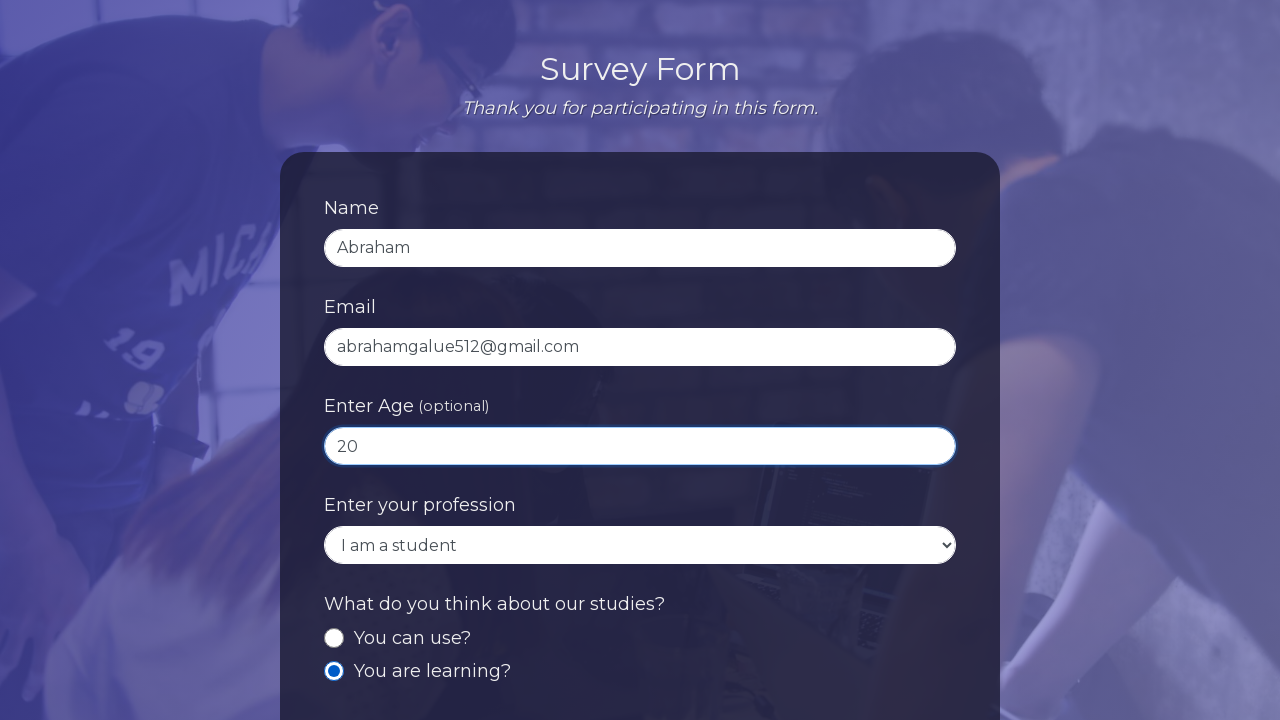

Checked 'Technology' checkbox at (334, 361) on internal:label="Technology"i
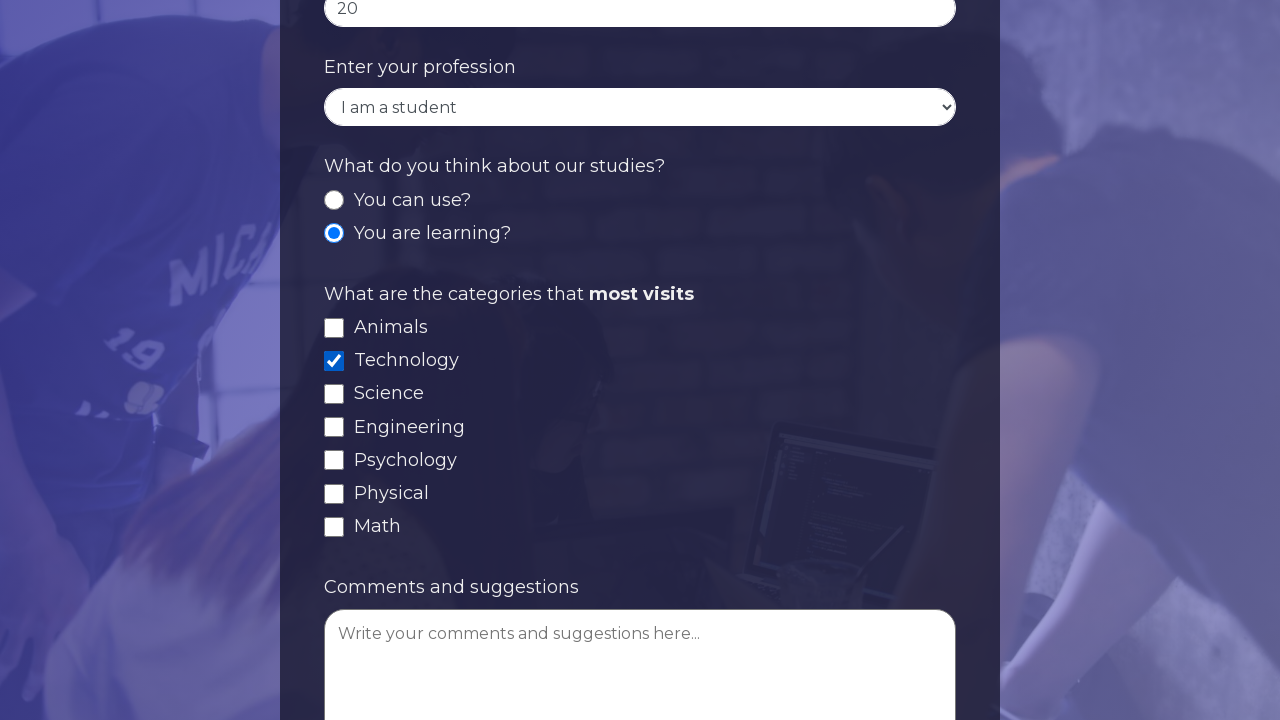

Checked 'Science' checkbox at (640, 394) on internal:text="Science"i
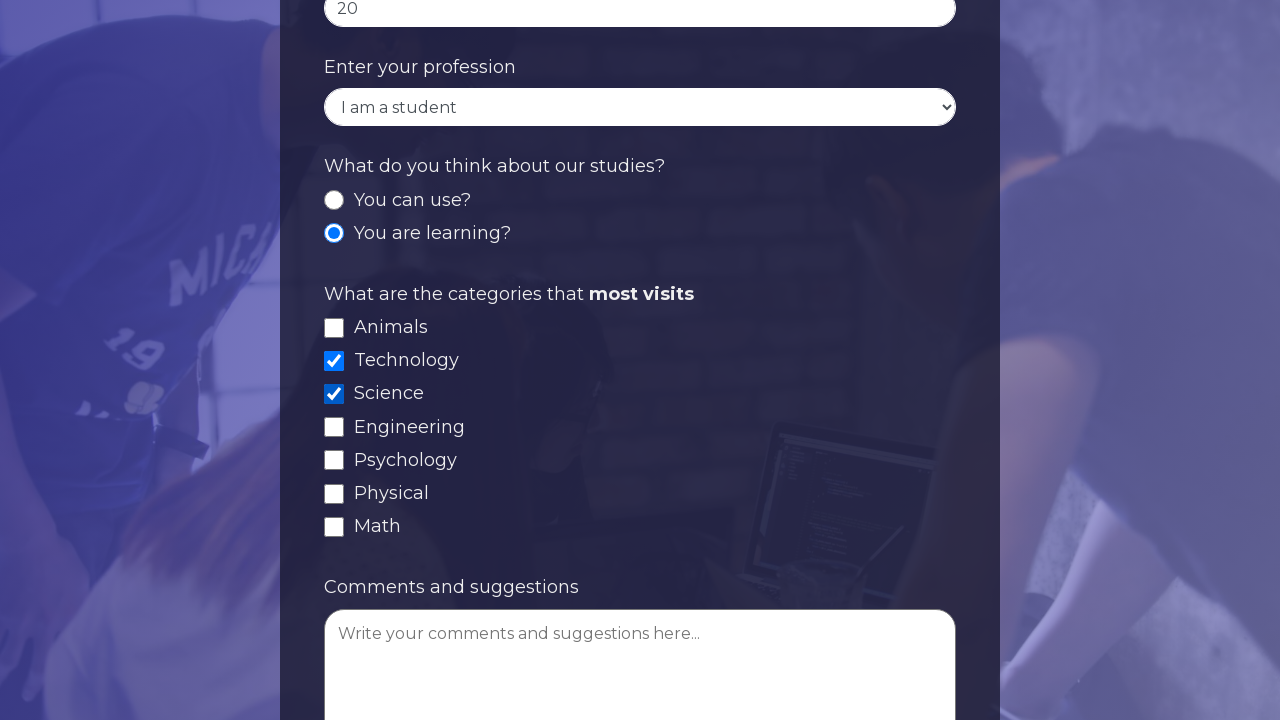

Checked 'Engineering' checkbox at (640, 427) on internal:text="Engineering"i
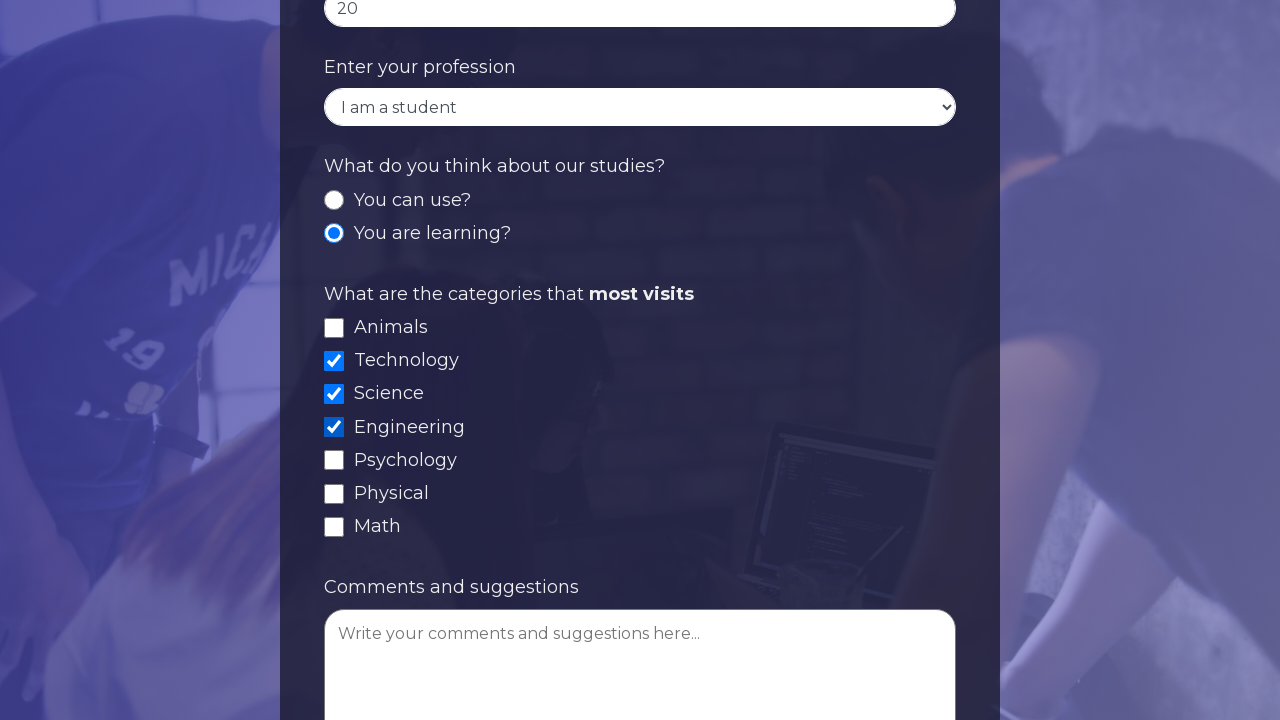

Checked 'Psychology' checkbox at (640, 460) on internal:text="Psychology"i
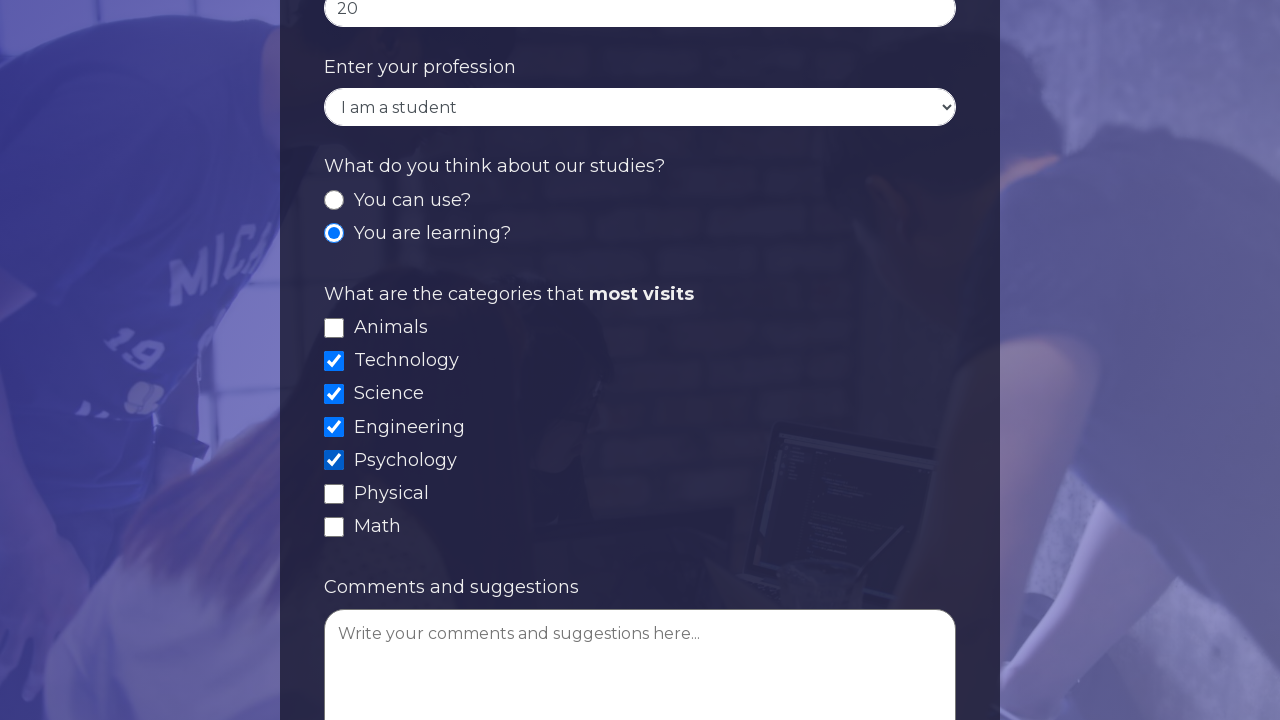

Filled comments field with 'Testing improves code confidence' on internal:attr=[placeholder="Write your comments and"i]
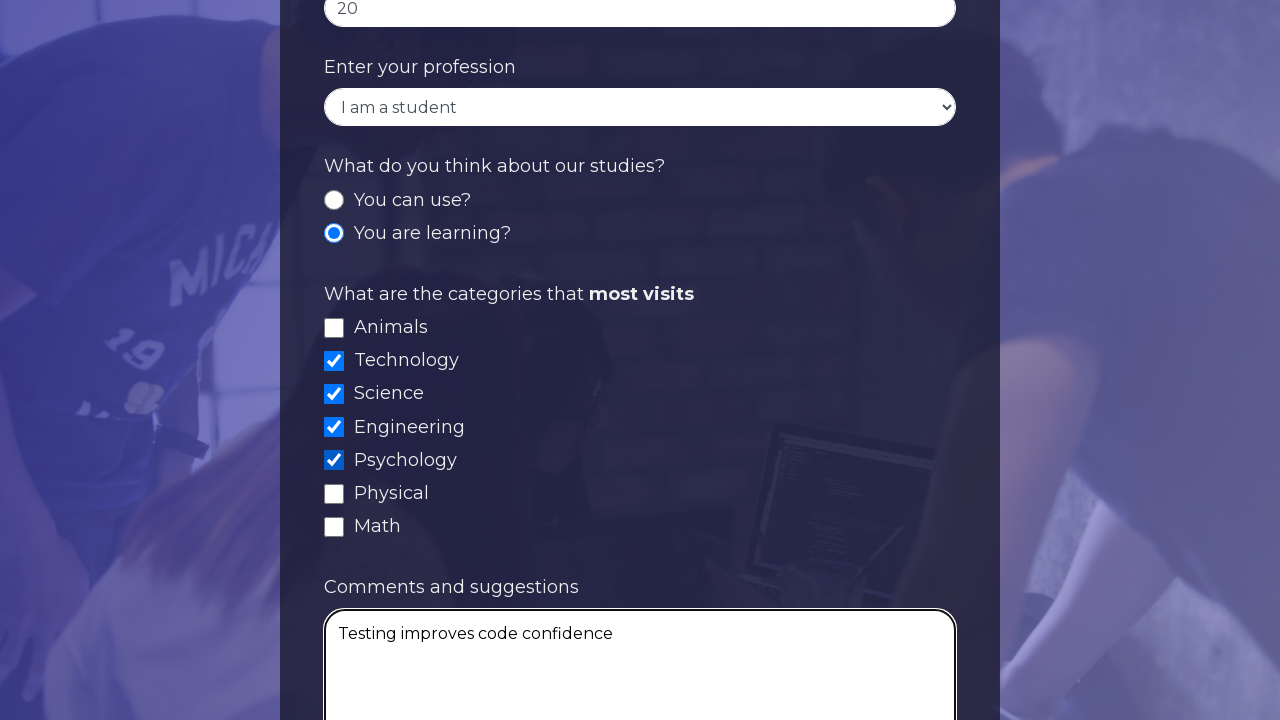

Clicked Submit button to submit the survey form at (640, 545) on internal:role=button[name="Submit"i]
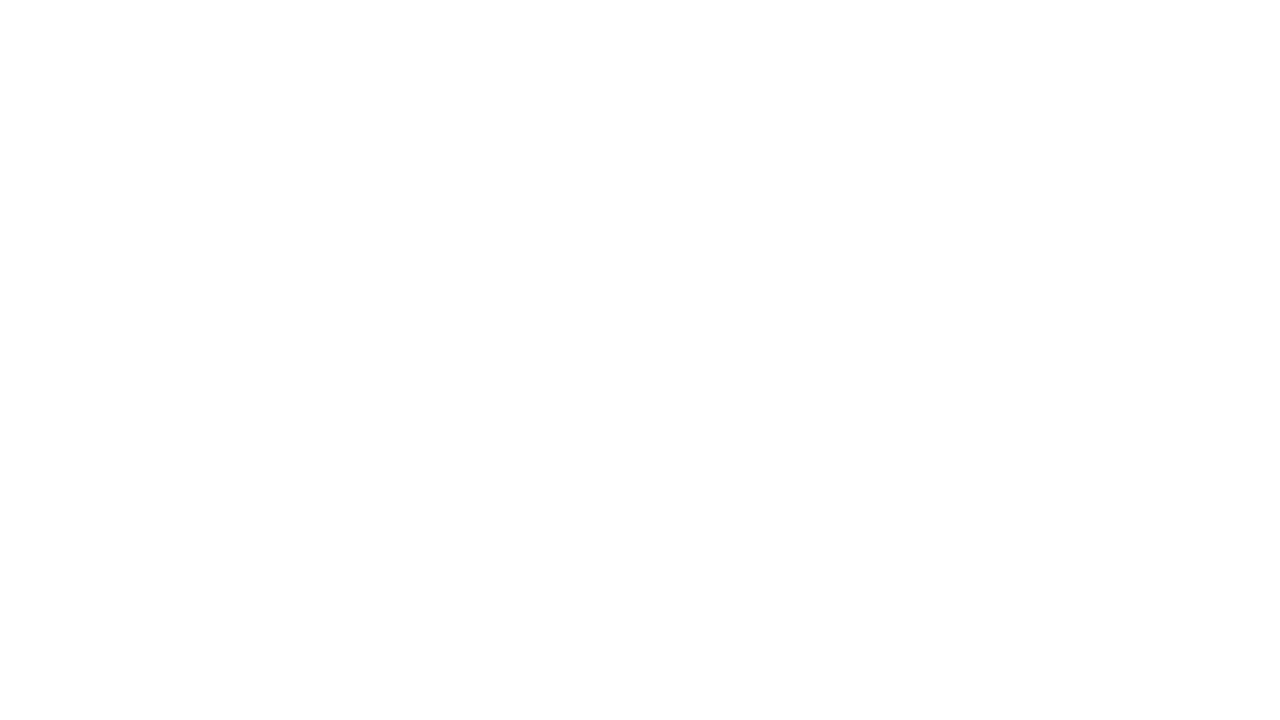

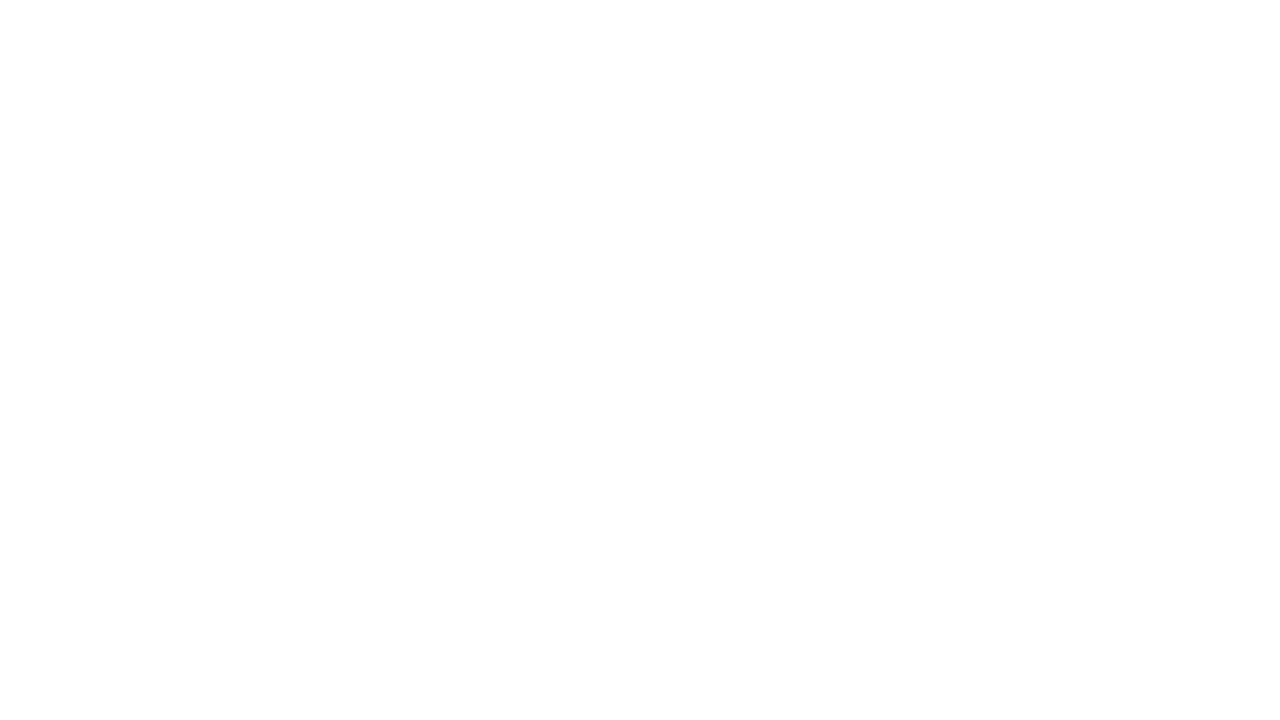